Tests calendar date picker functionality by selecting a specific year, month, and date, then verifying the selected values

Starting URL: https://rahulshettyacademy.com/seleniumPractise/#/offers

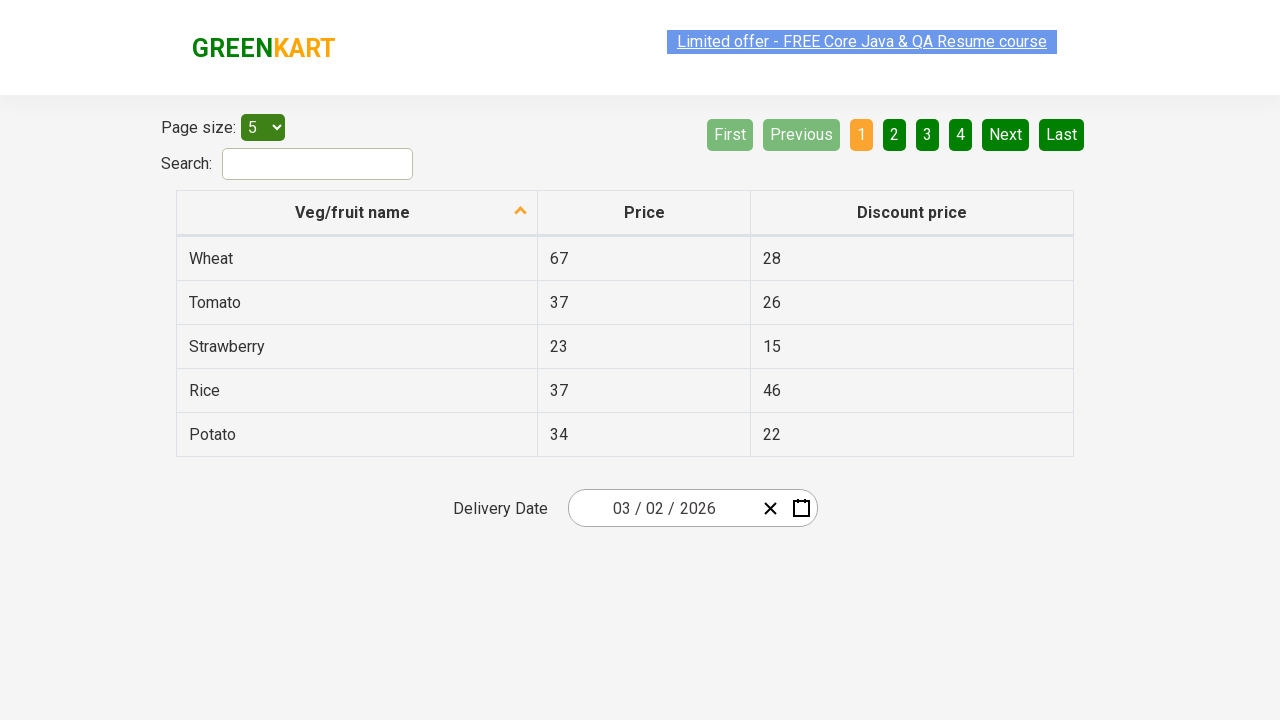

Clicked on date picker input group to open calendar at (662, 508) on .react-date-picker__inputGroup
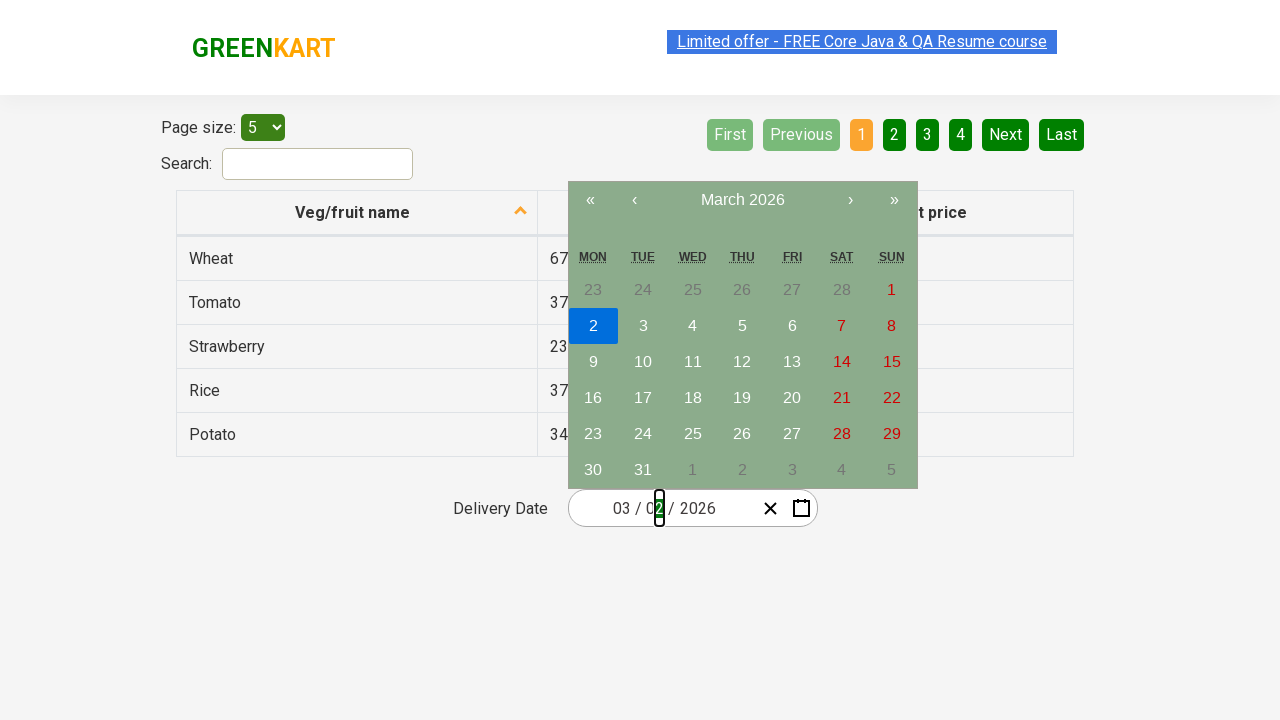

Clicked navigation label to navigate to higher view level at (742, 200) on .react-calendar__navigation__label
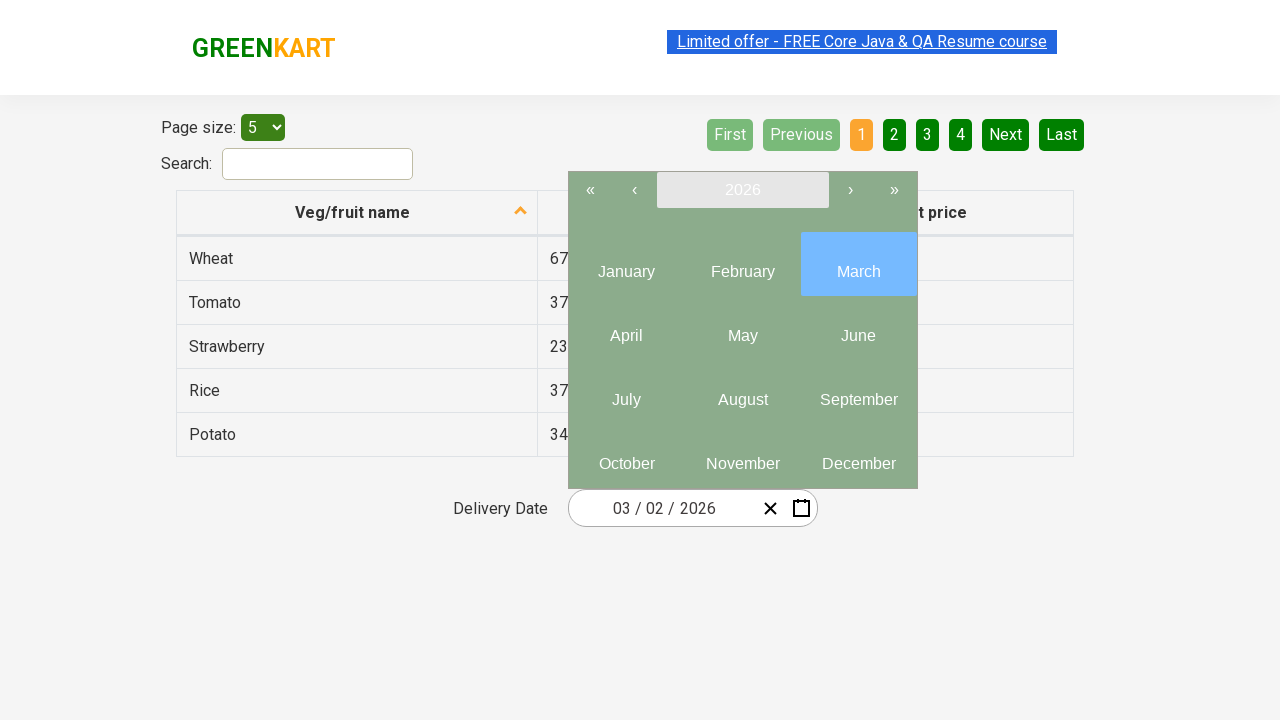

Clicked navigation label again to reach year view at (742, 190) on .react-calendar__navigation__label
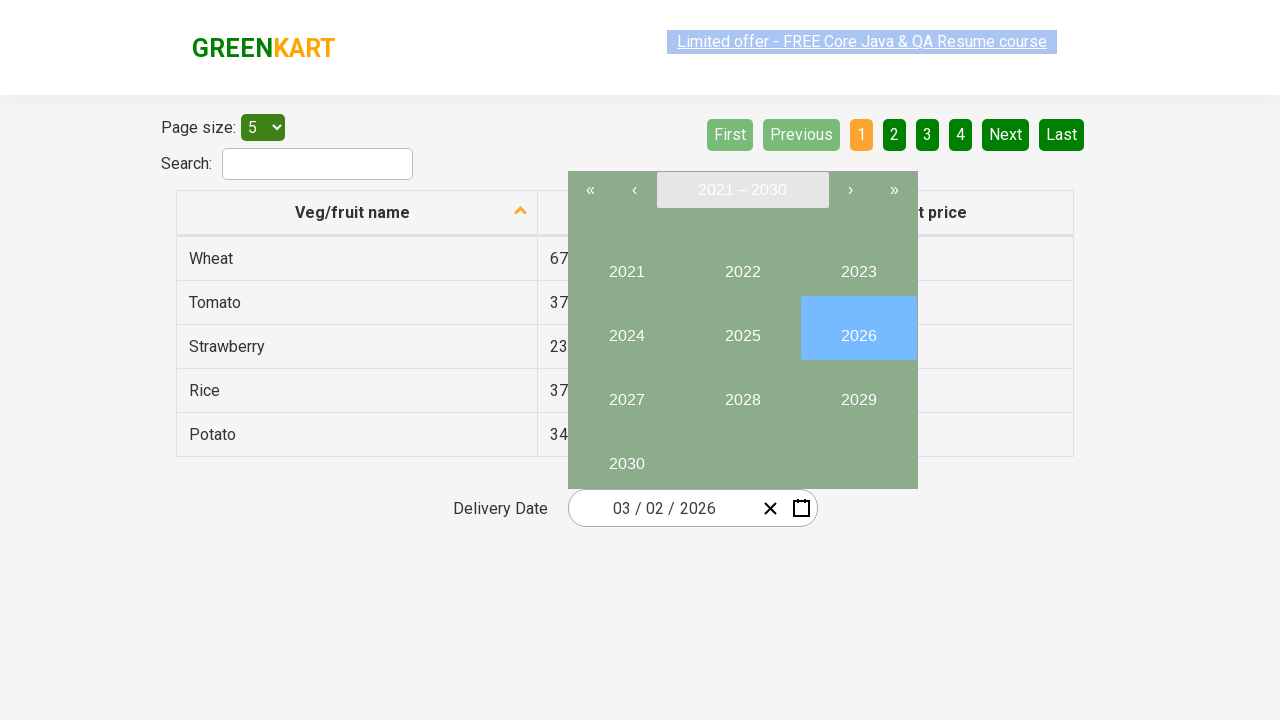

Selected year 2027 from the year picker at (626, 392) on button:has-text('2027')
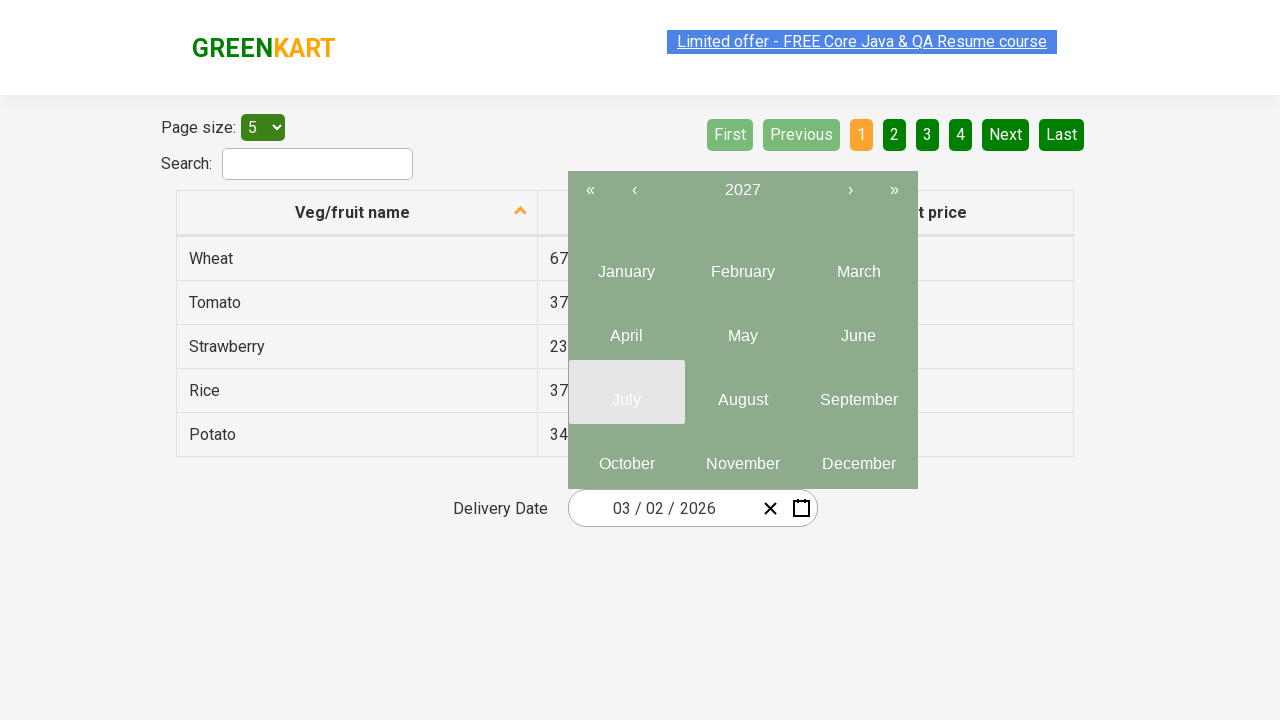

Selected June (month 6) from the month picker at (858, 328) on .react-calendar__year-view__months__month >> nth=5
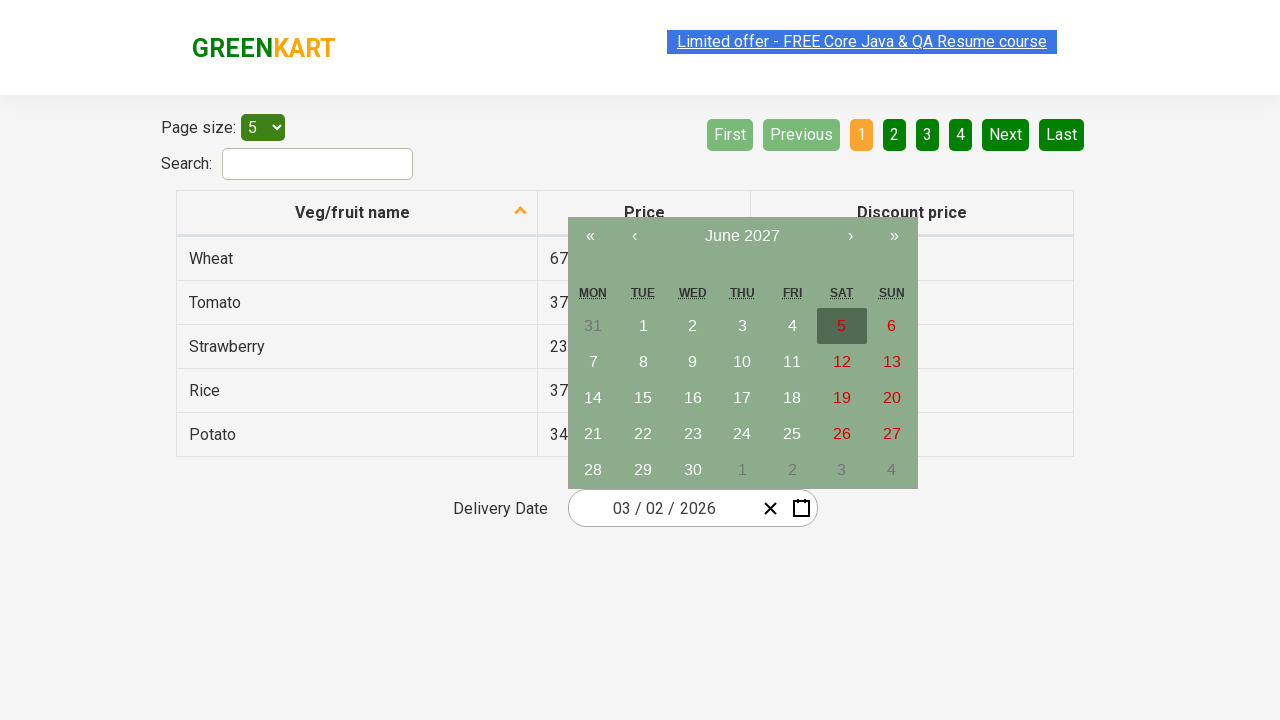

Selected date 15 from the calendar at (643, 398) on abbr:has-text('15')
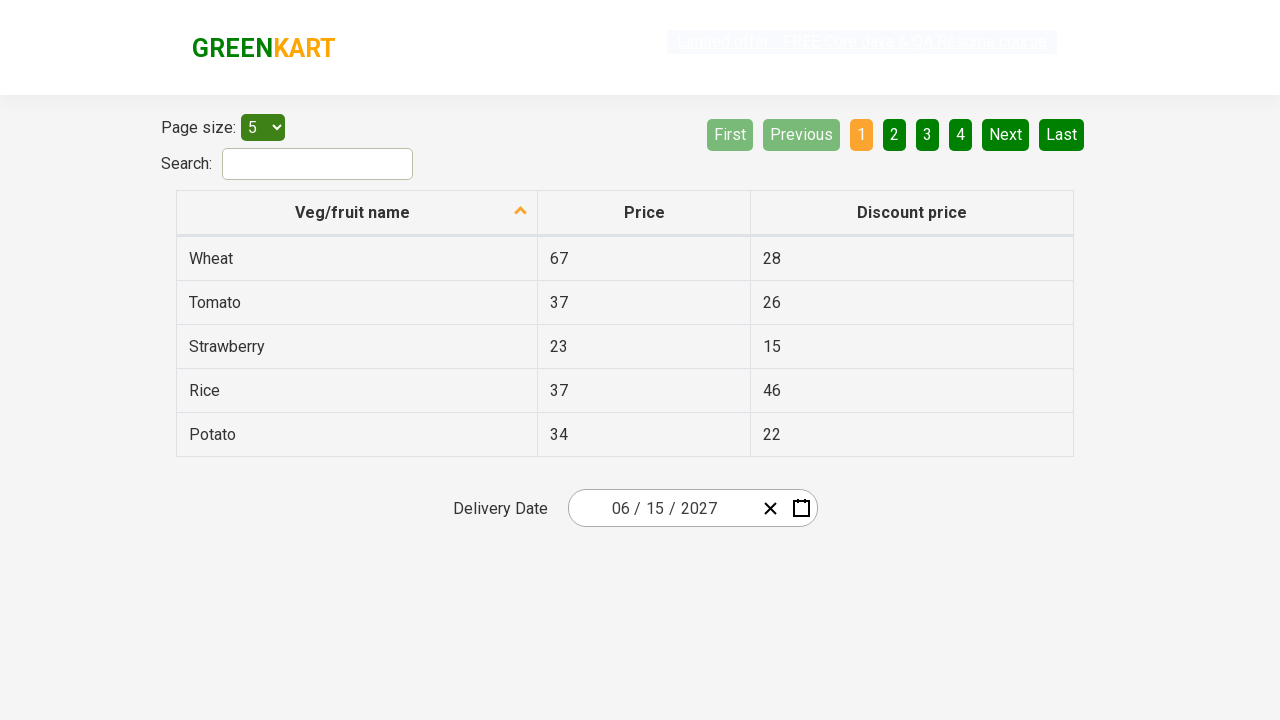

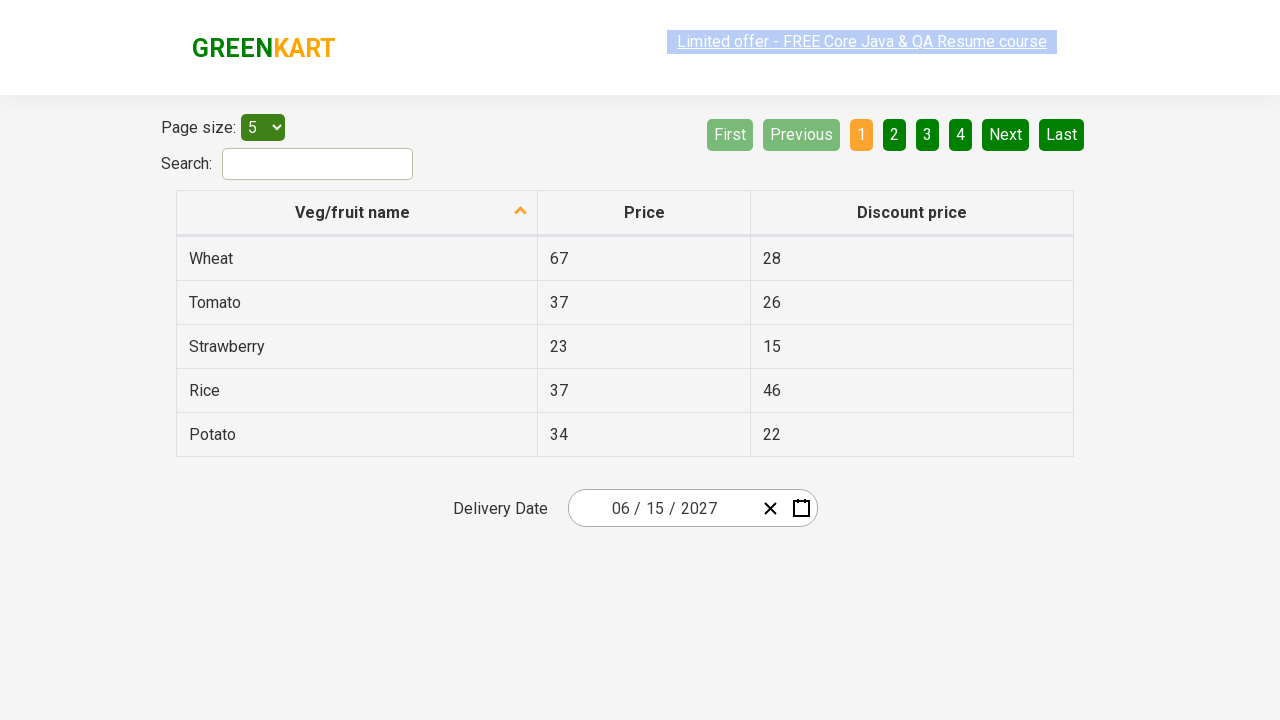